Navigates to an e-commerce site, views the products page, selects a specific product, and verifies that product details like name, category, price, availability, condition, and brand are displayed correctly.

Starting URL: https://automationexercise.com/

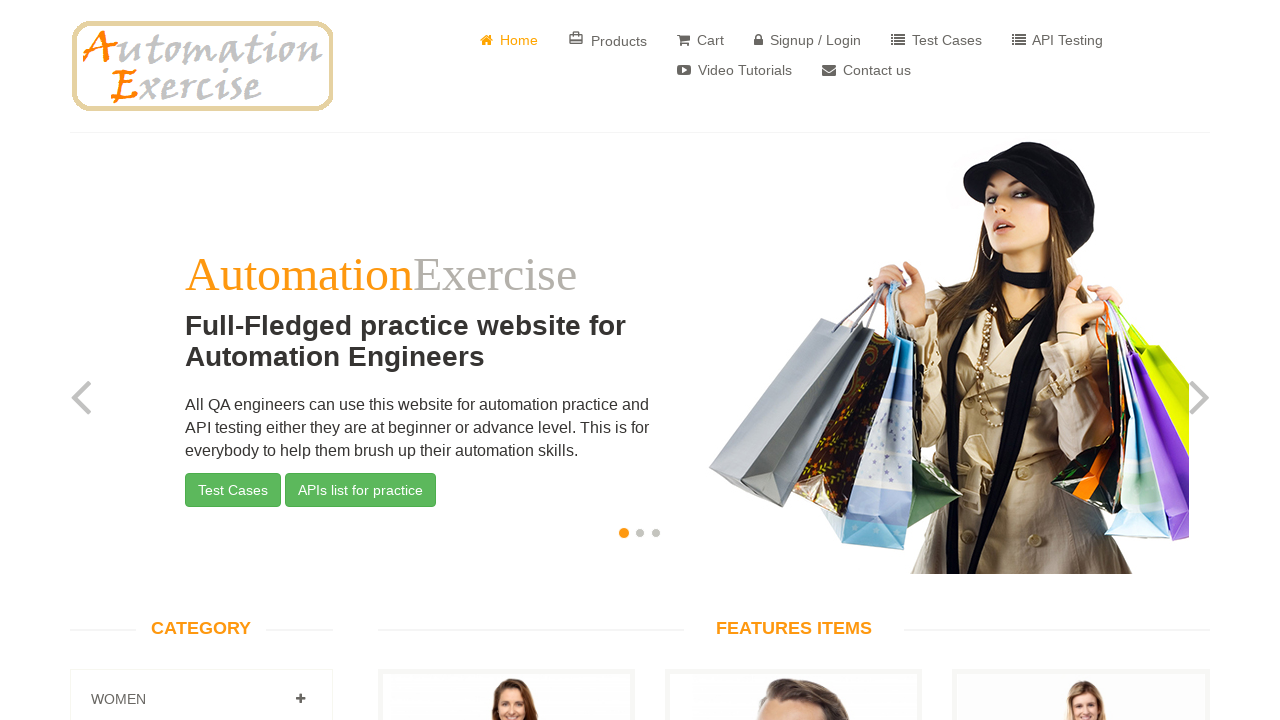

Clicked on Products link at (608, 40) on a:has-text('Products')
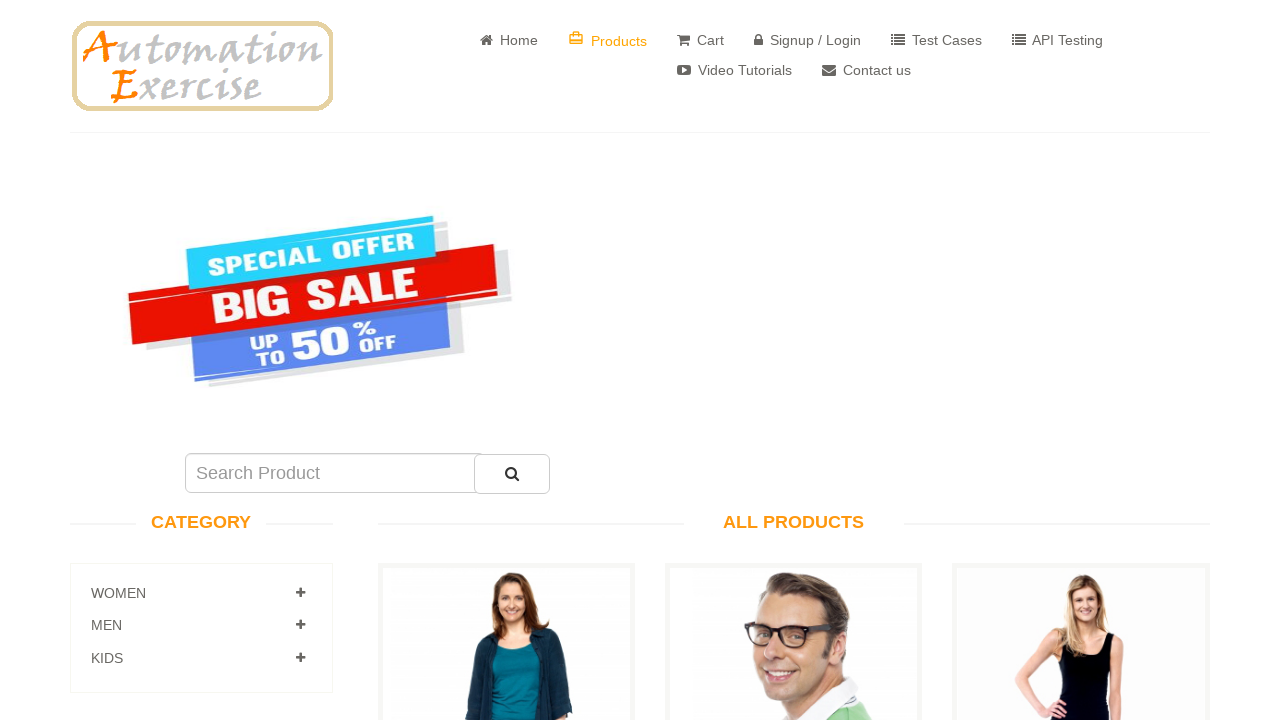

All Products heading is now visible
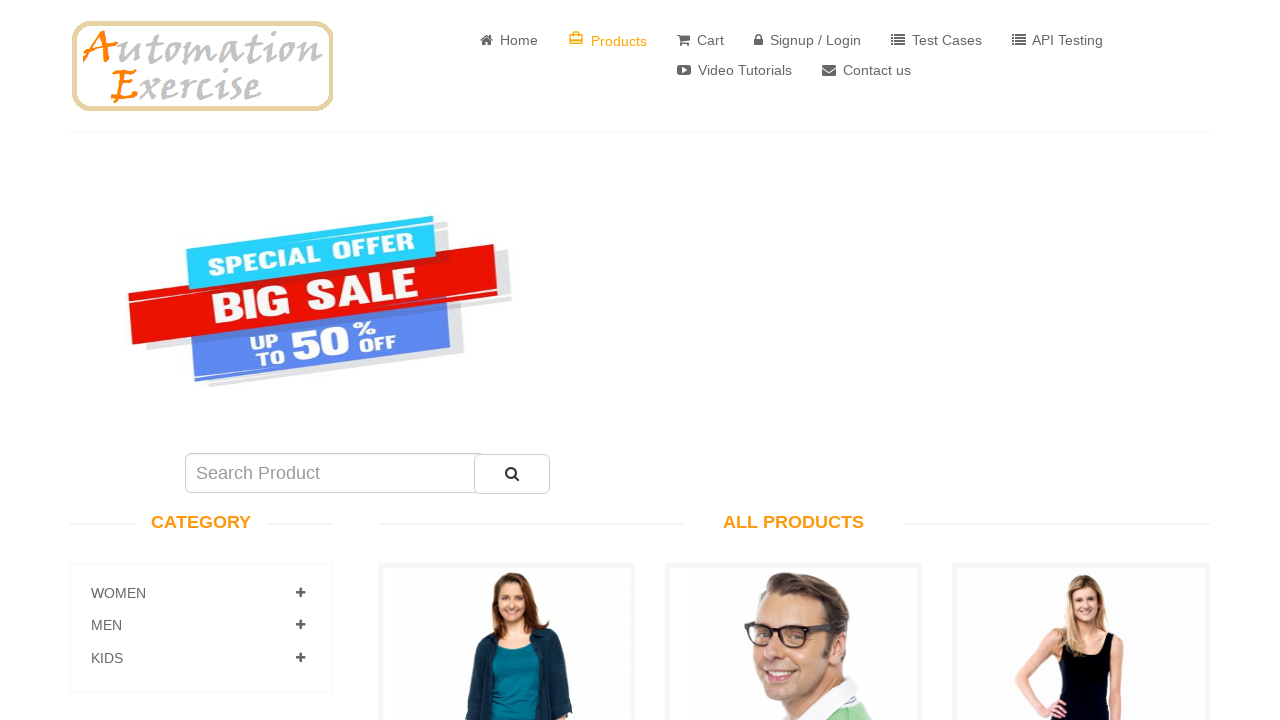

Clicked on View Product for the first product at (506, 361) on a:has-text('View Product')
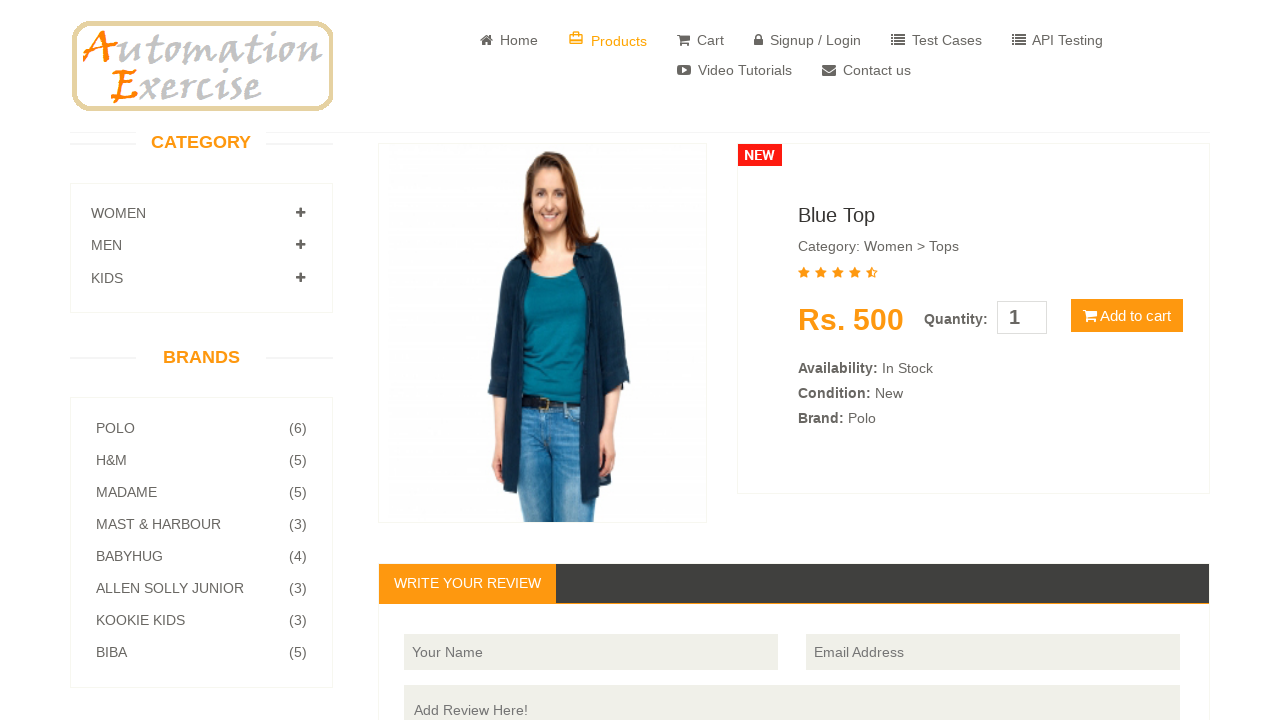

Product name 'Blue Top' is visible
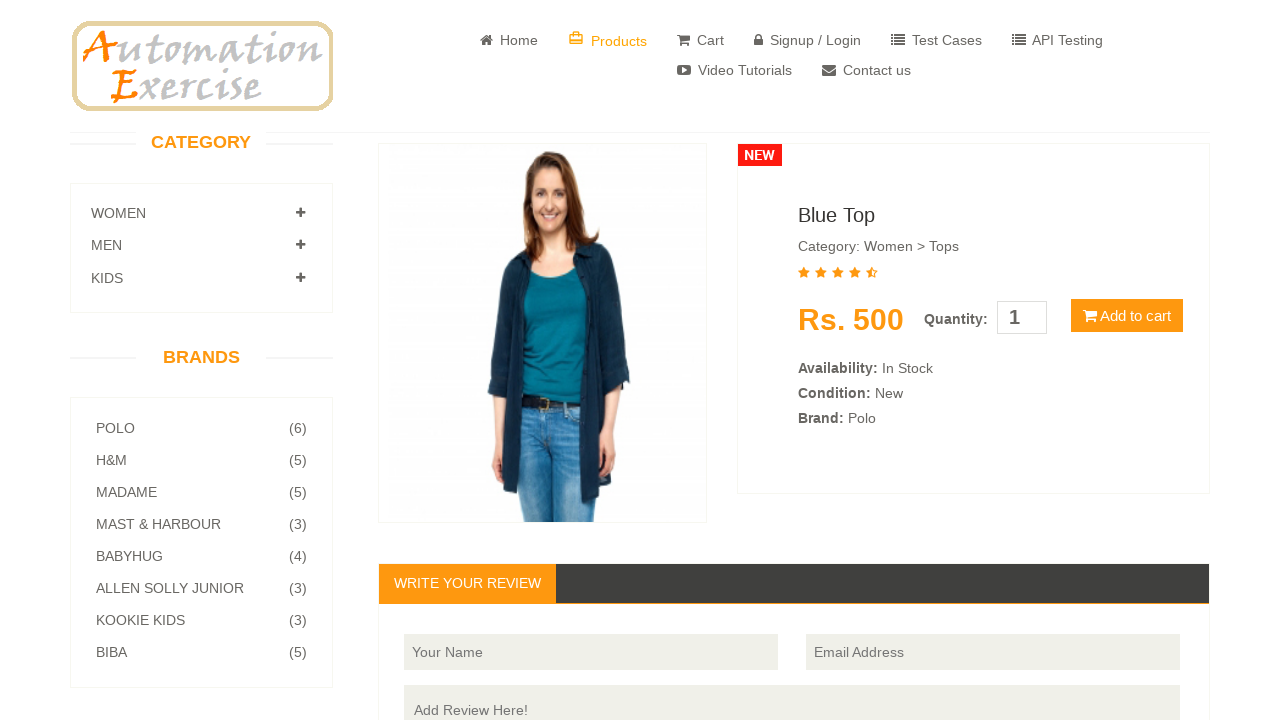

Product category information is visible
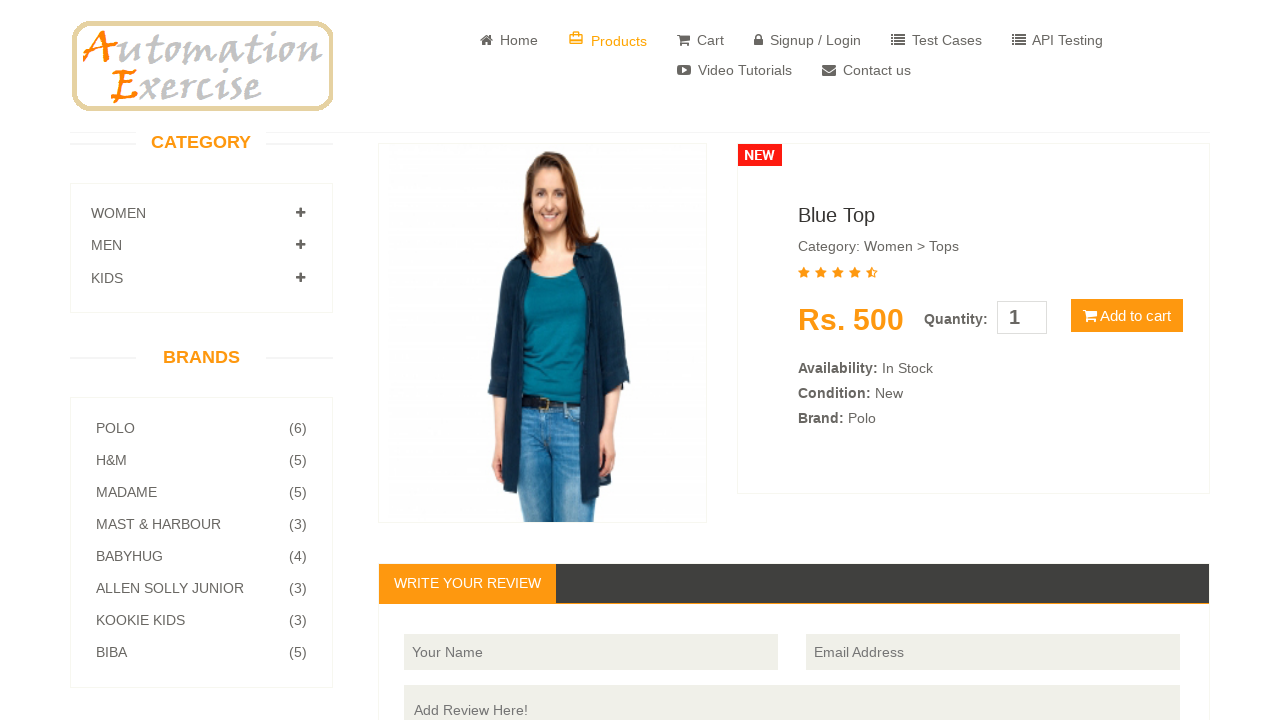

Product price 'Rs. 500' is visible
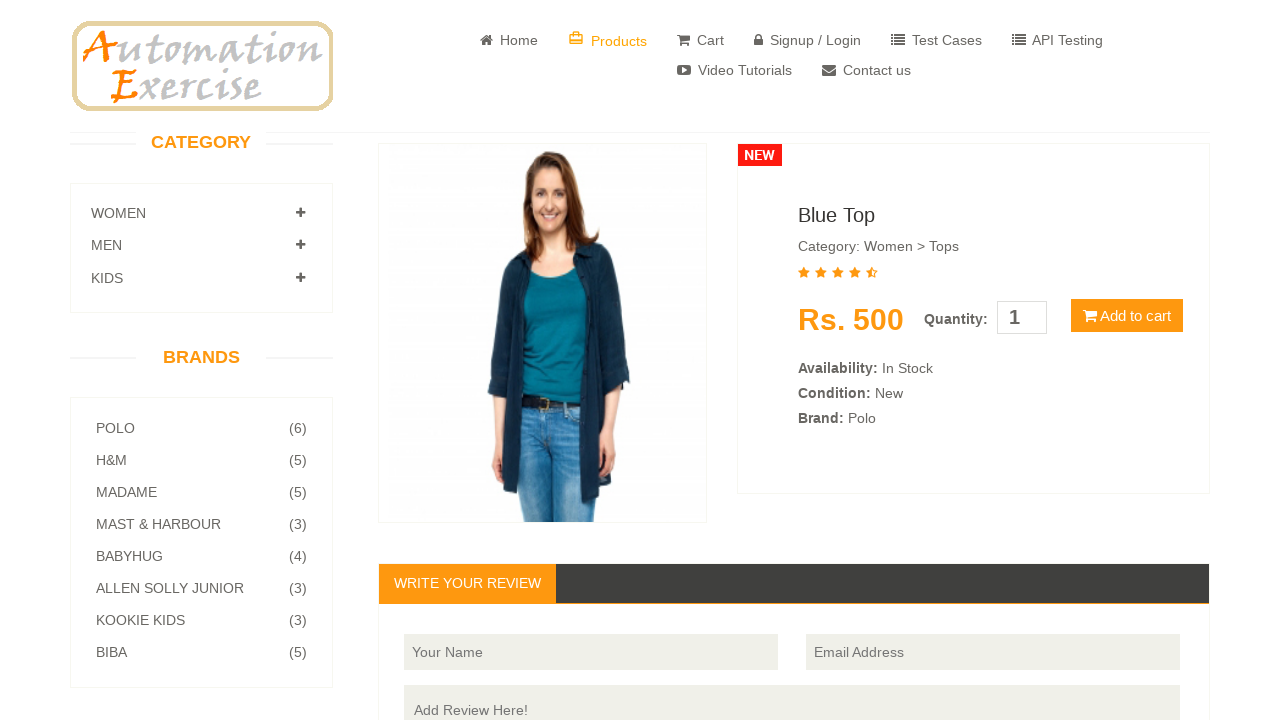

Product availability information is visible
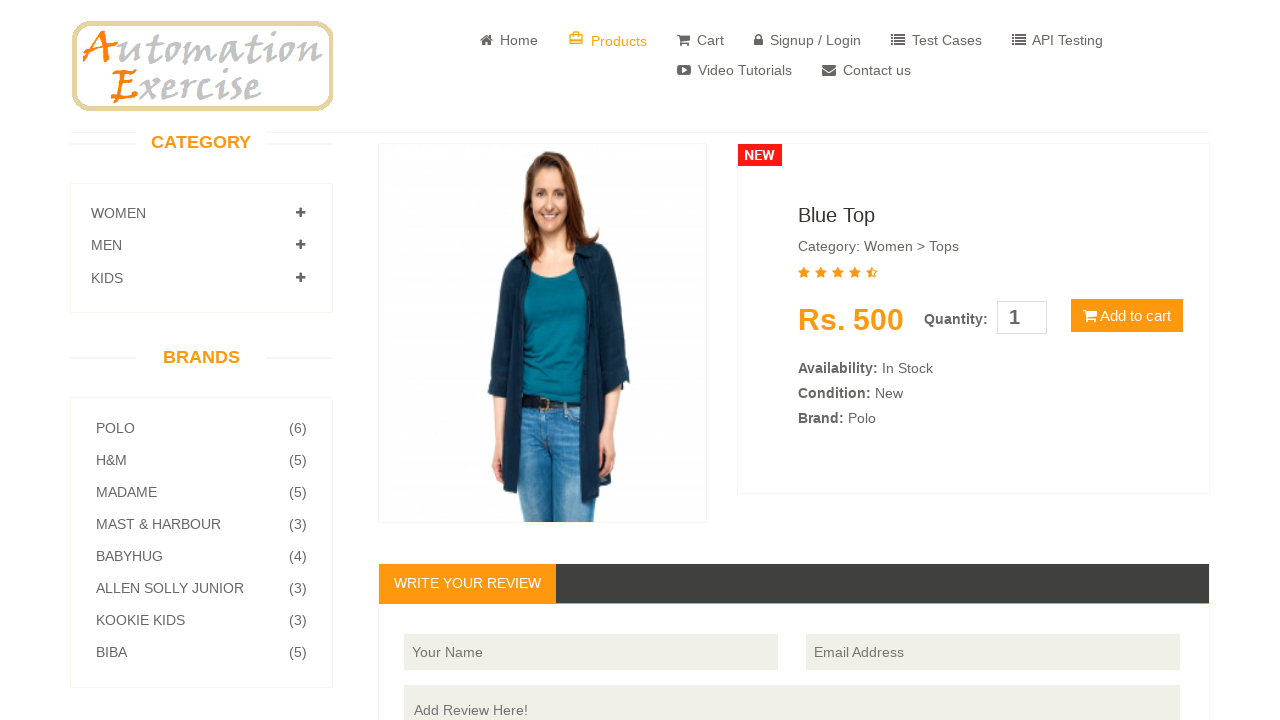

Product condition information is visible
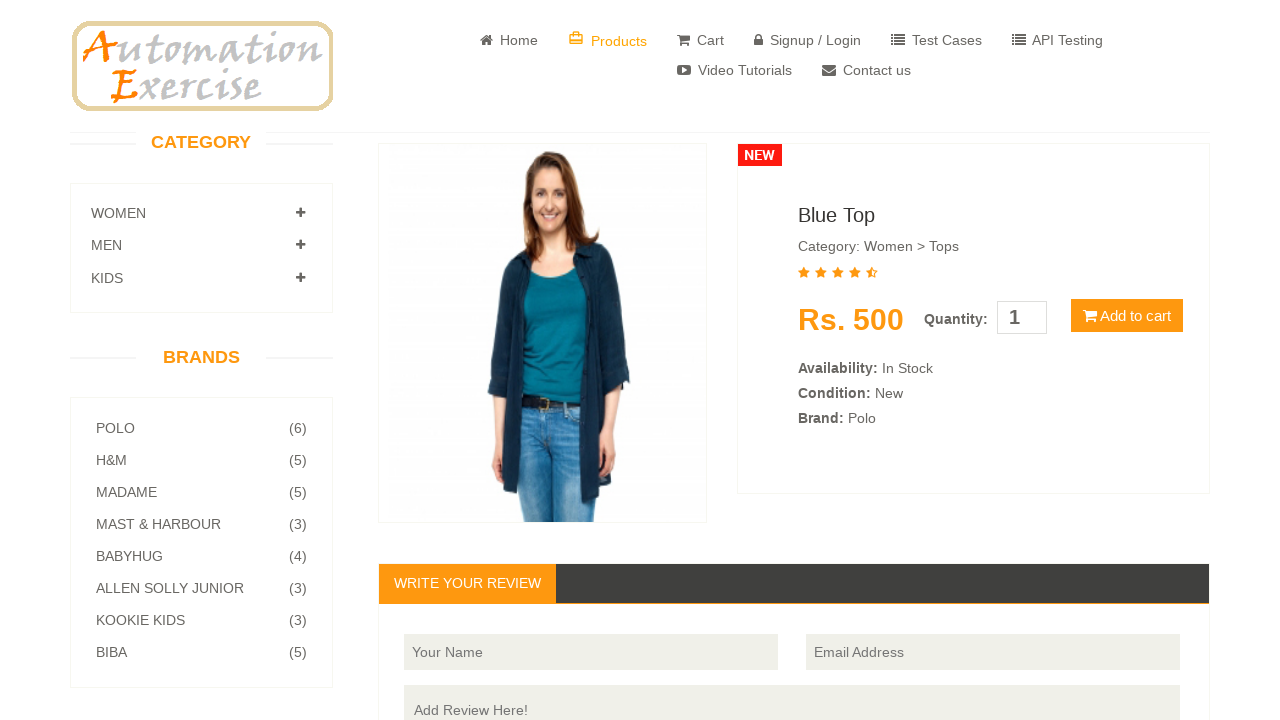

Product brand information is visible
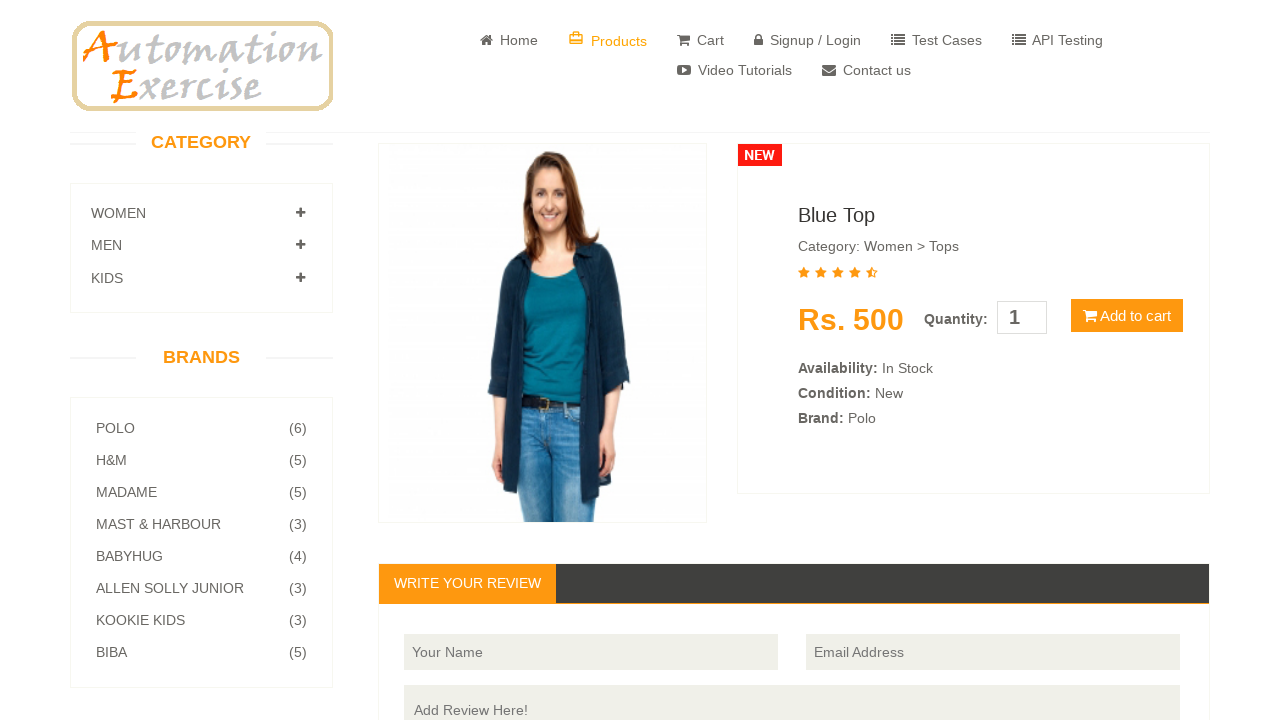

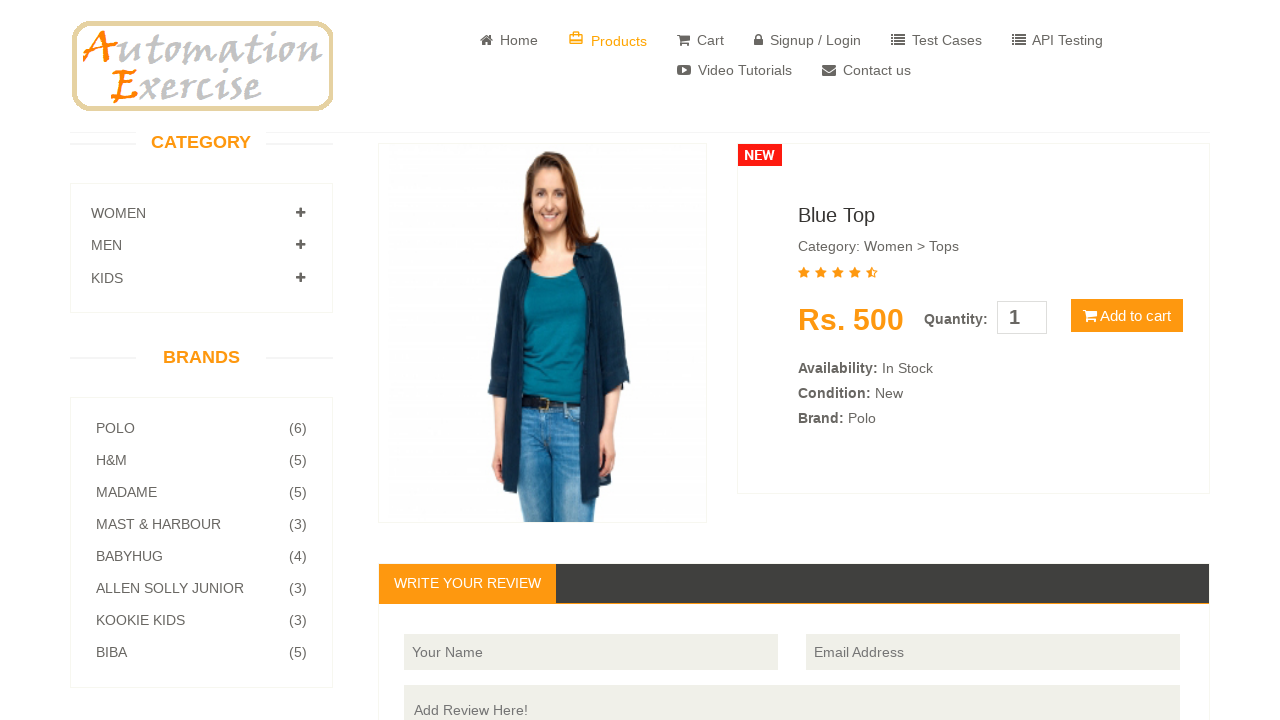